Tests the jQuery UI slider functionality by dragging the slider handle to the middle position

Starting URL: https://jqueryui.com/slider/

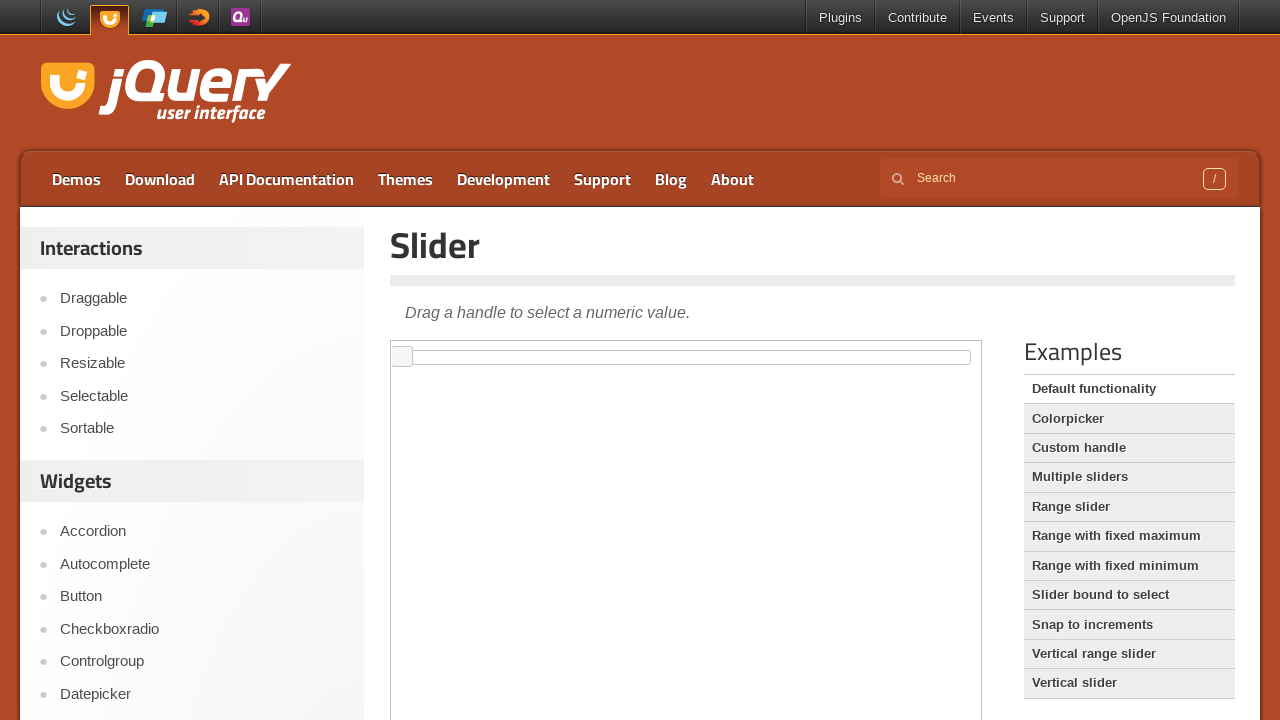

Located the iframe containing the jQuery UI slider
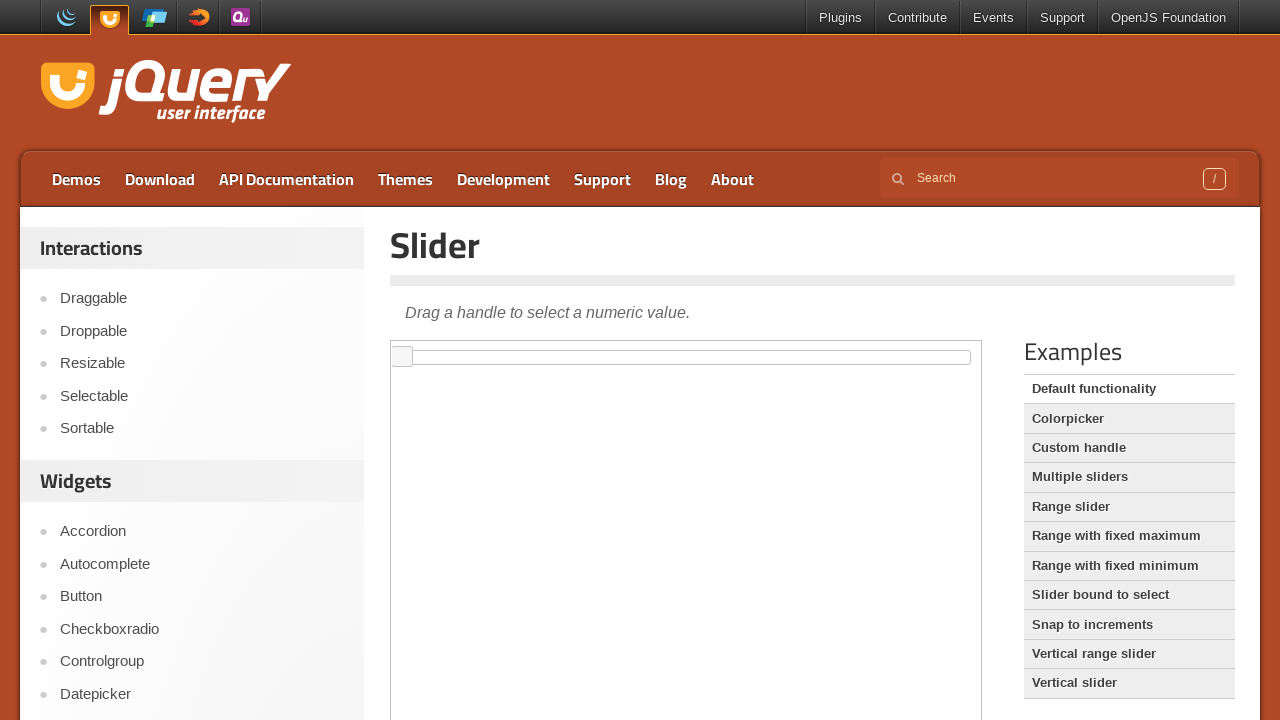

Located the slider handle element
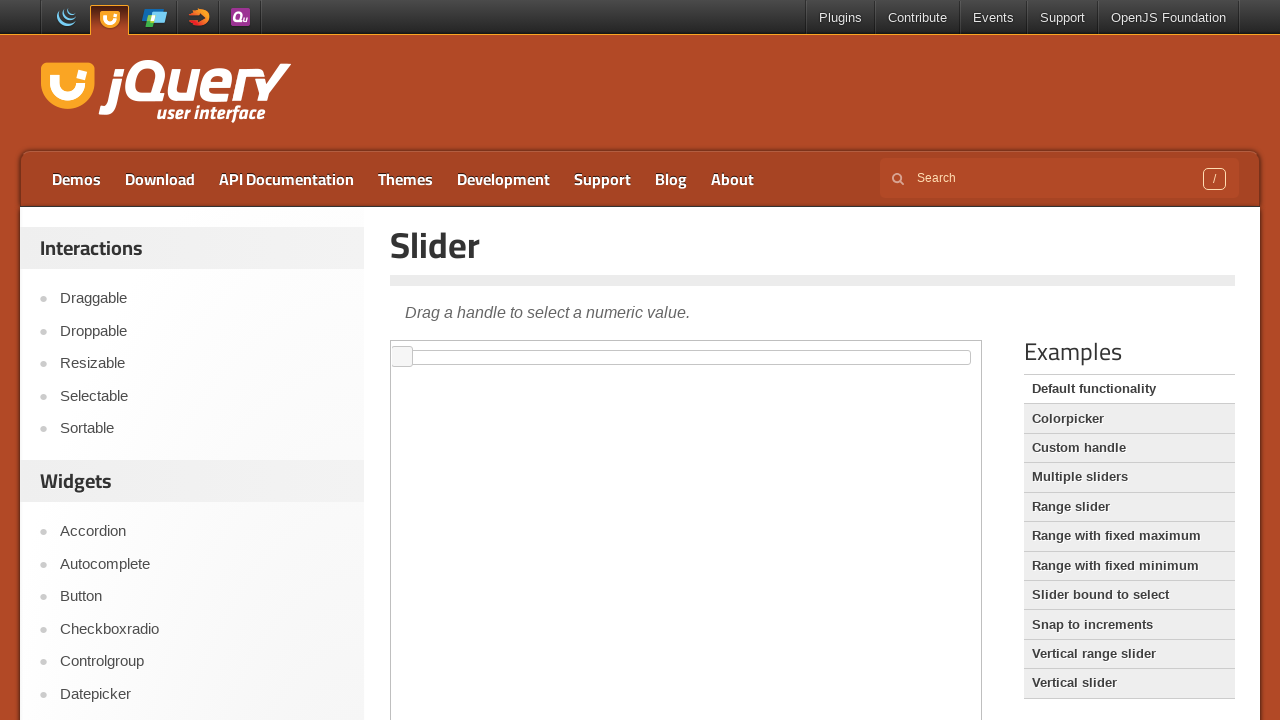

Located the main slider container
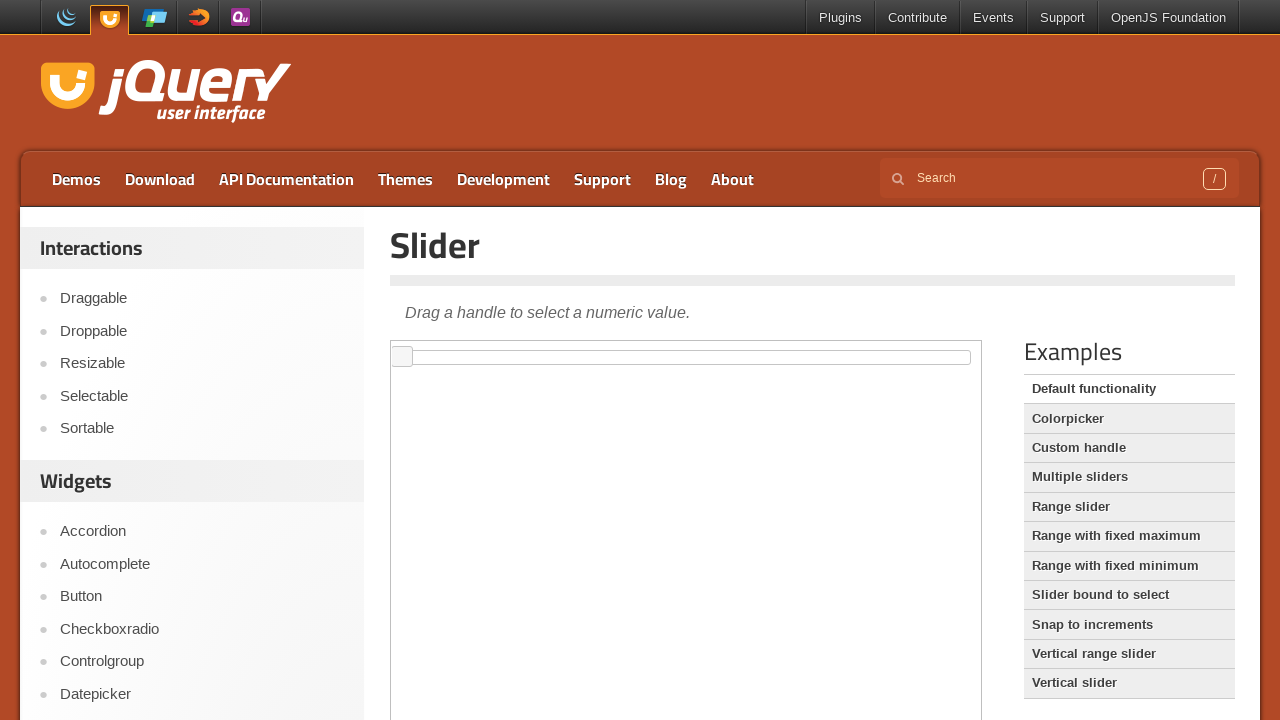

Retrieved slider bounding box dimensions
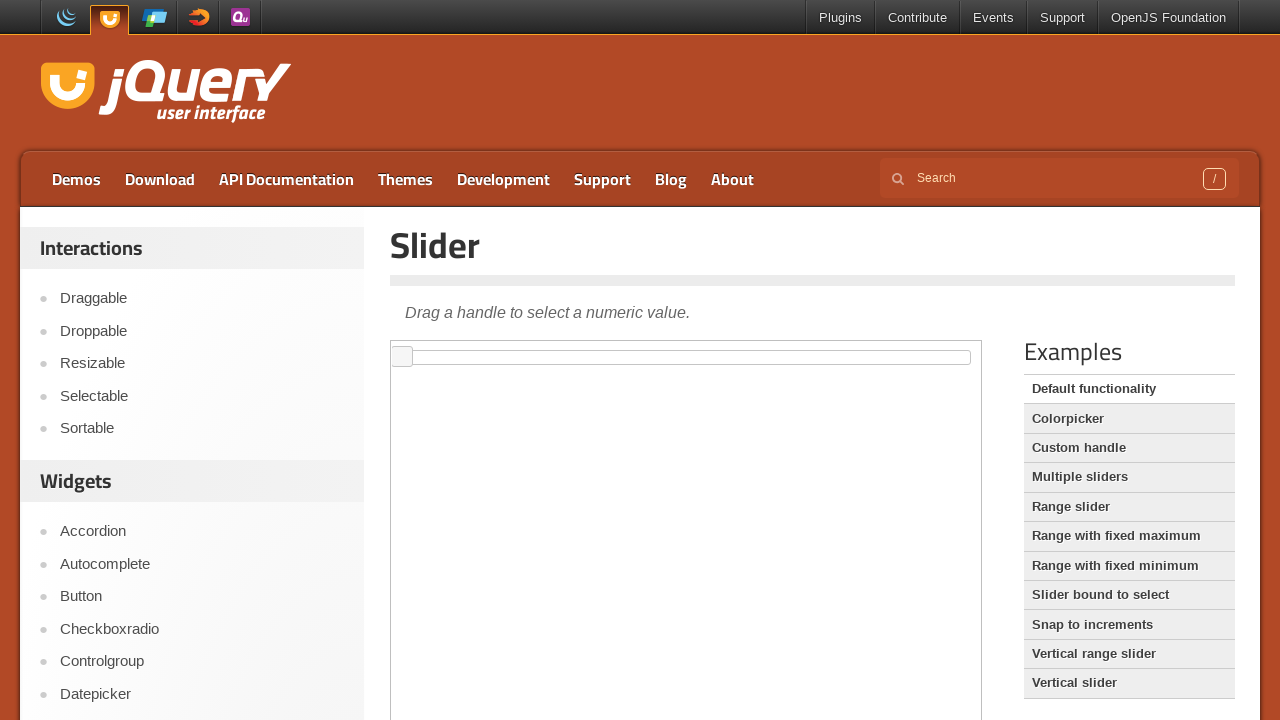

Dragged slider handle to the middle position at (687, 351)
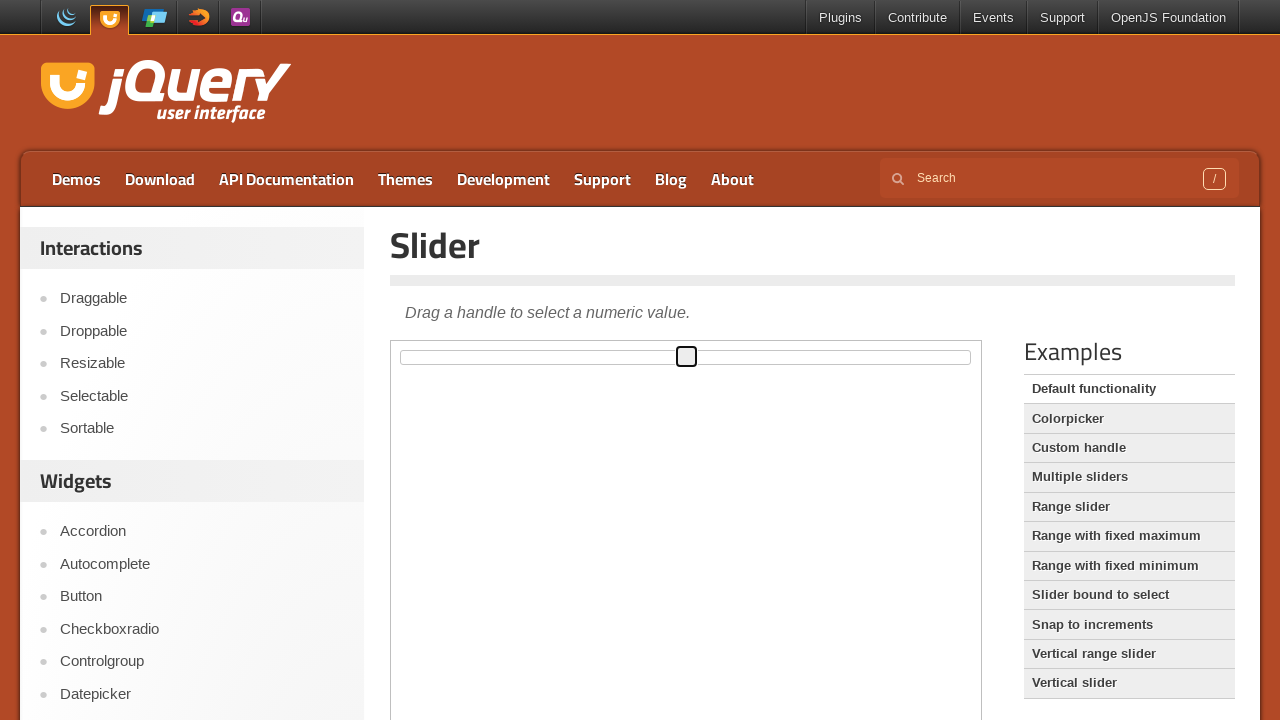

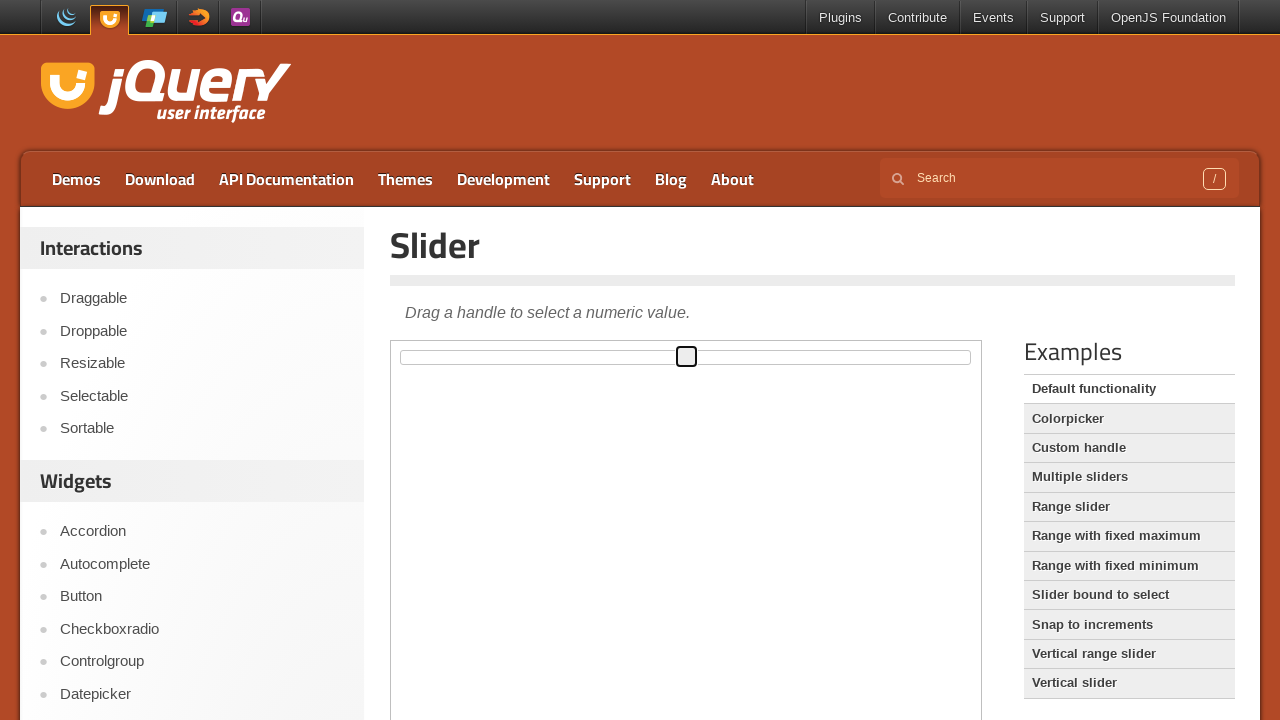